Navigates to W3Schools custom checkbox tutorial page and clicks all unselected checkboxes that are visible

Starting URL: https://www.w3schools.com/howto/howto_css_custom_checkbox.asp

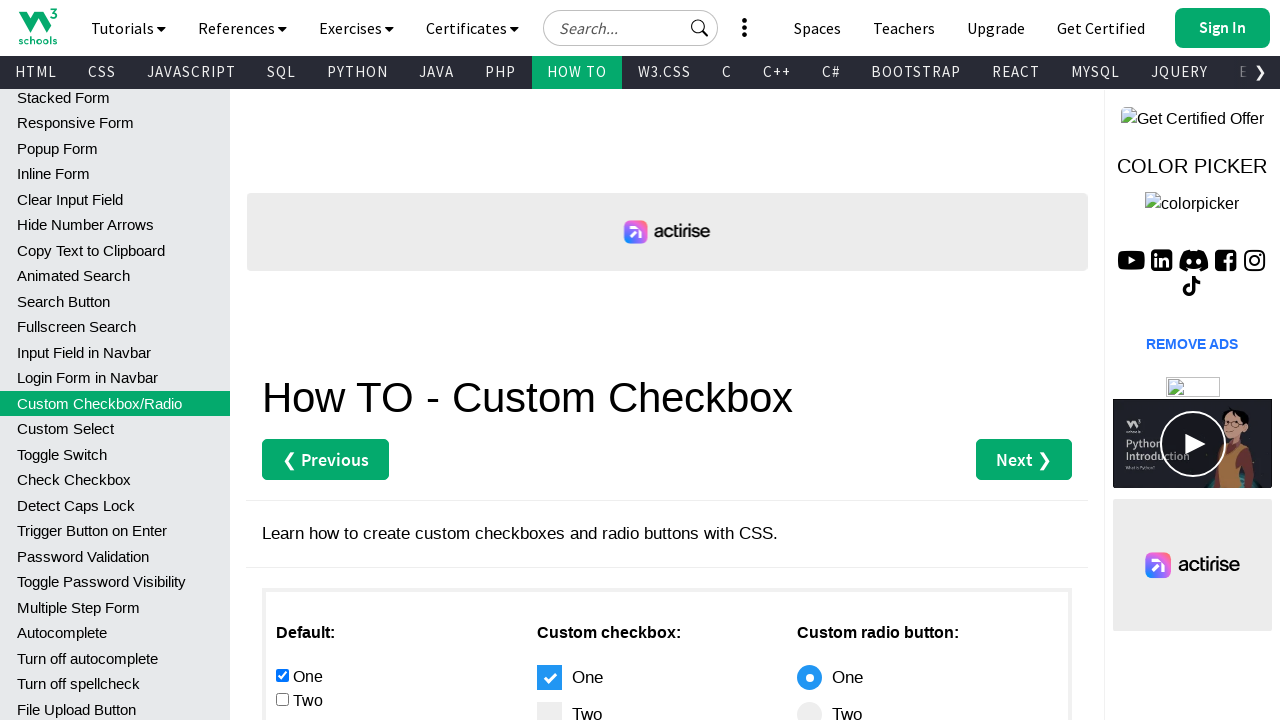

Navigated to W3Schools custom checkbox tutorial page
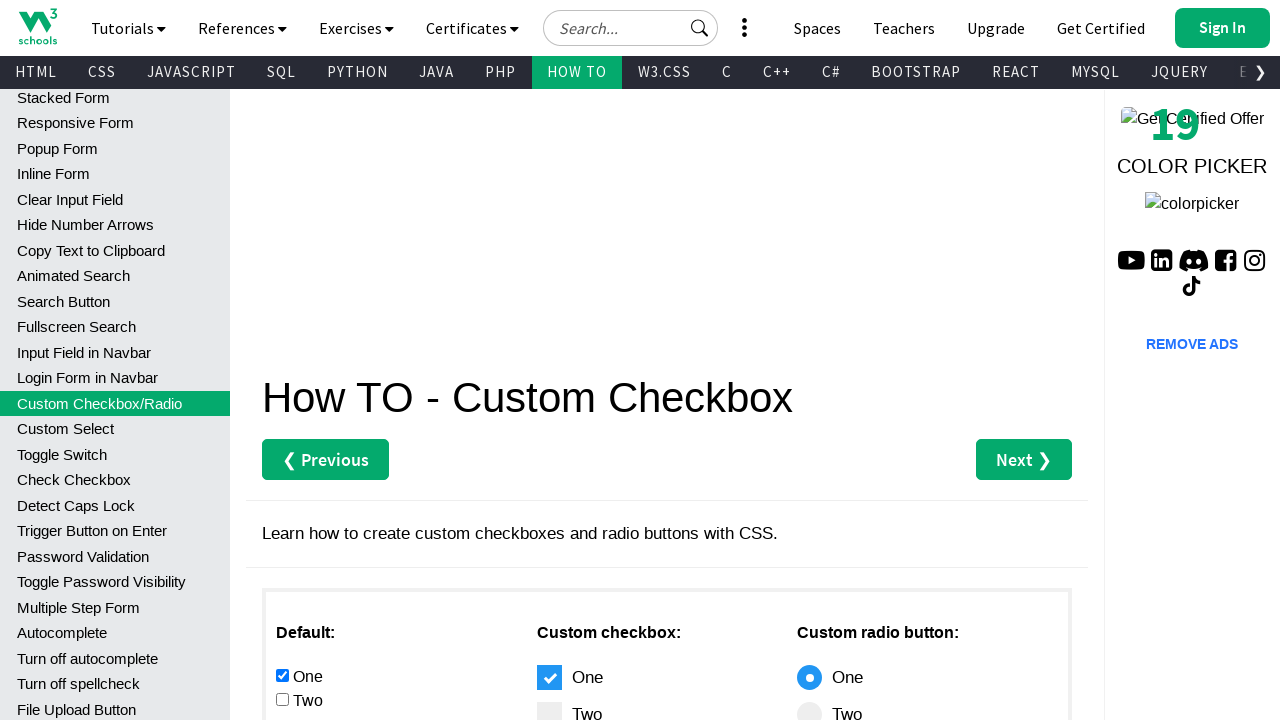

Located all checkmark elements on the page
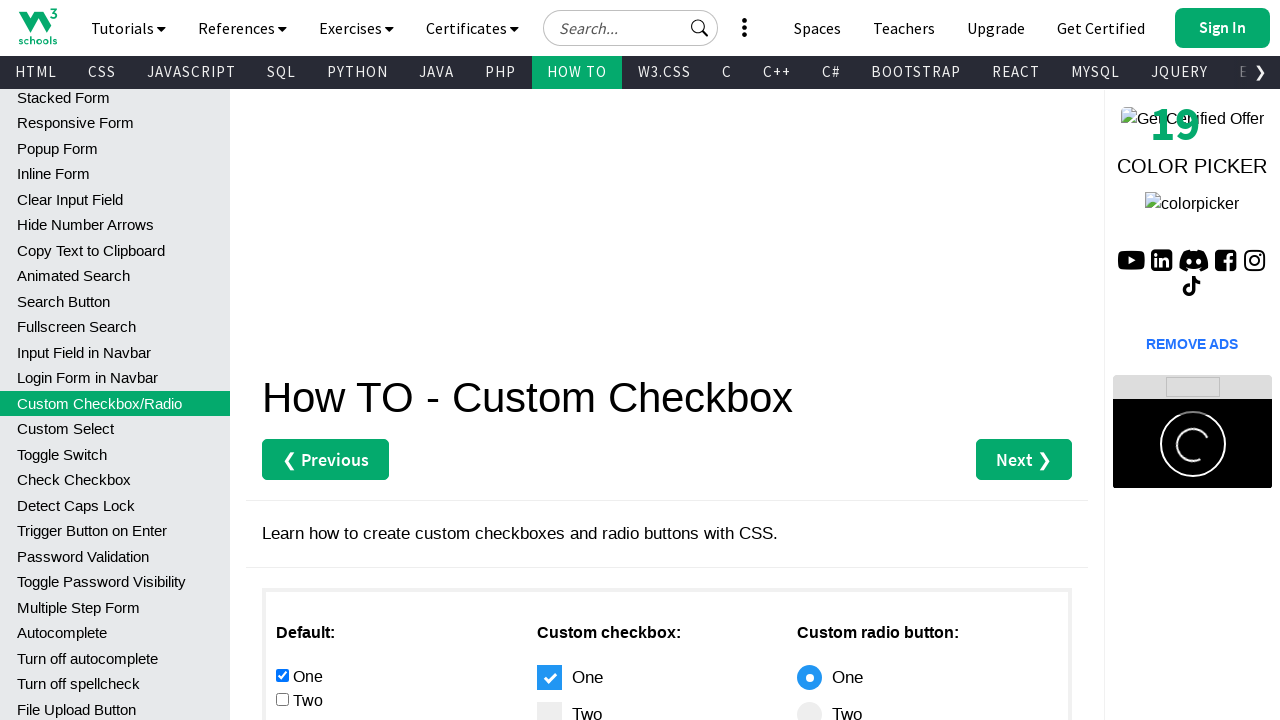

Clicked an unselected visible checkbox at (549, 708) on .checkmark >> nth=1
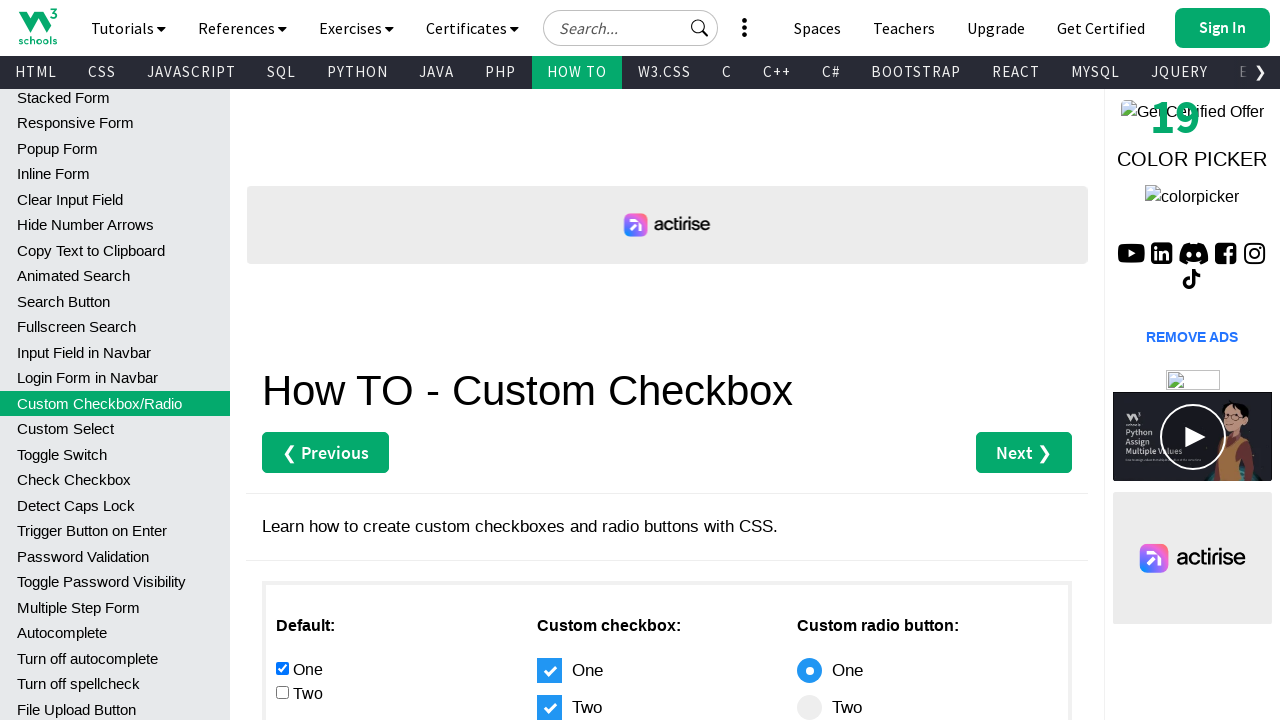

Waited 3 seconds after checkbox click
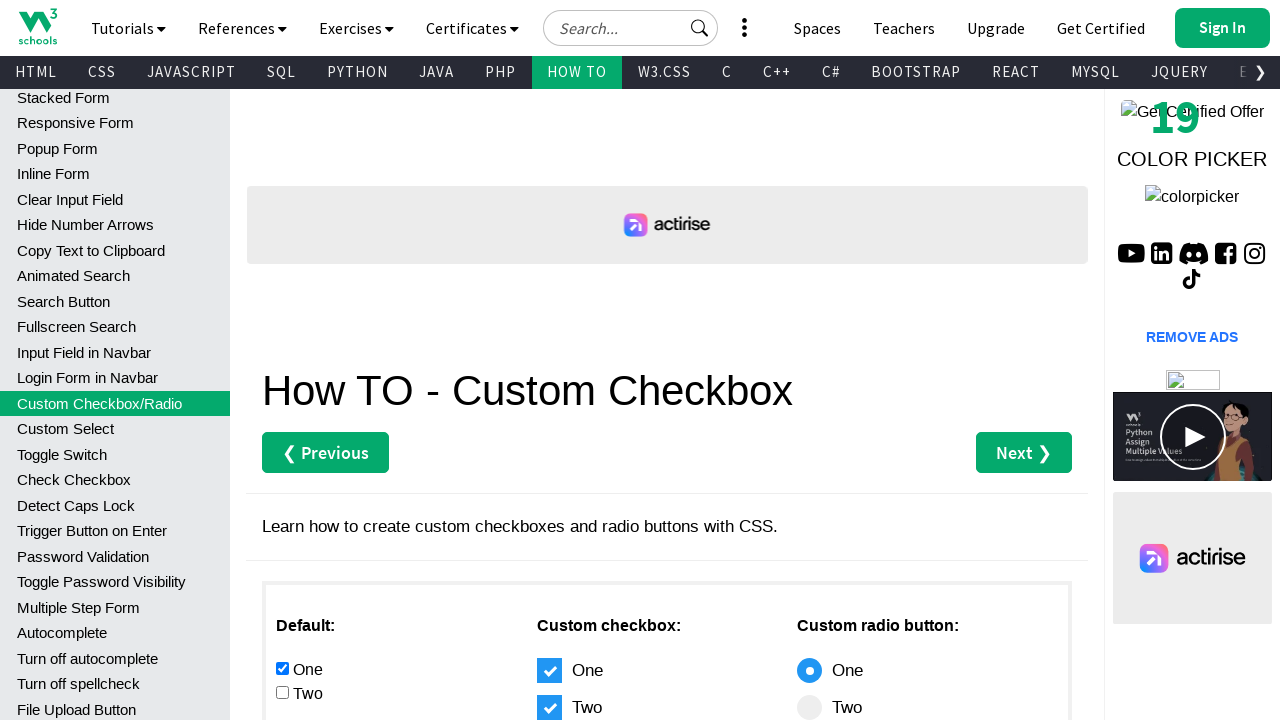

Clicked an unselected visible checkbox at (549, 360) on .checkmark >> nth=2
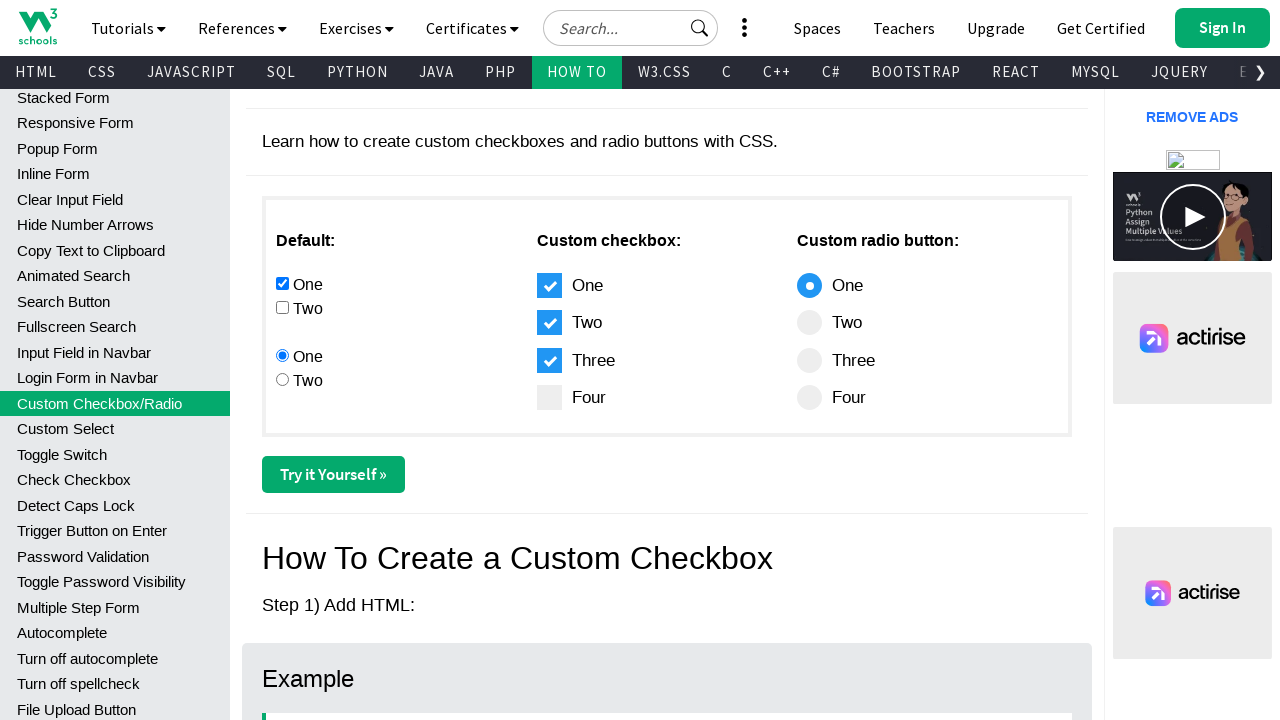

Waited 3 seconds after checkbox click
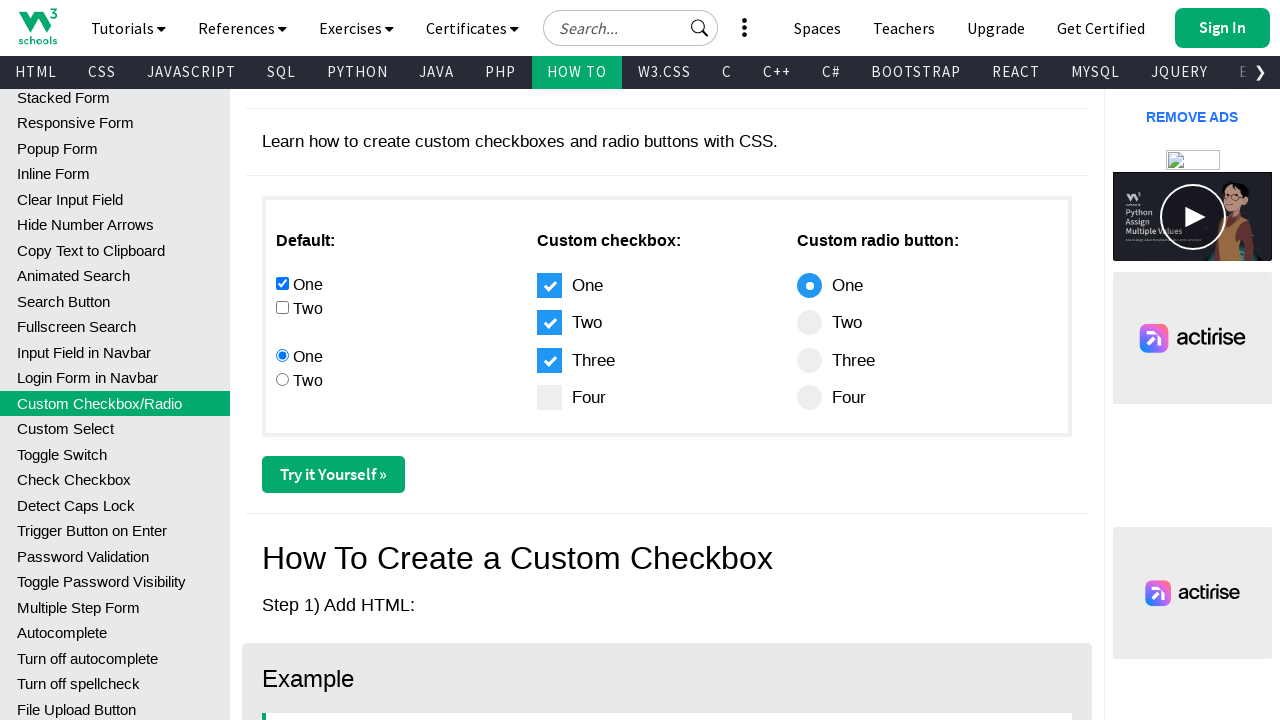

Clicked an unselected visible checkbox at (549, 398) on .checkmark >> nth=3
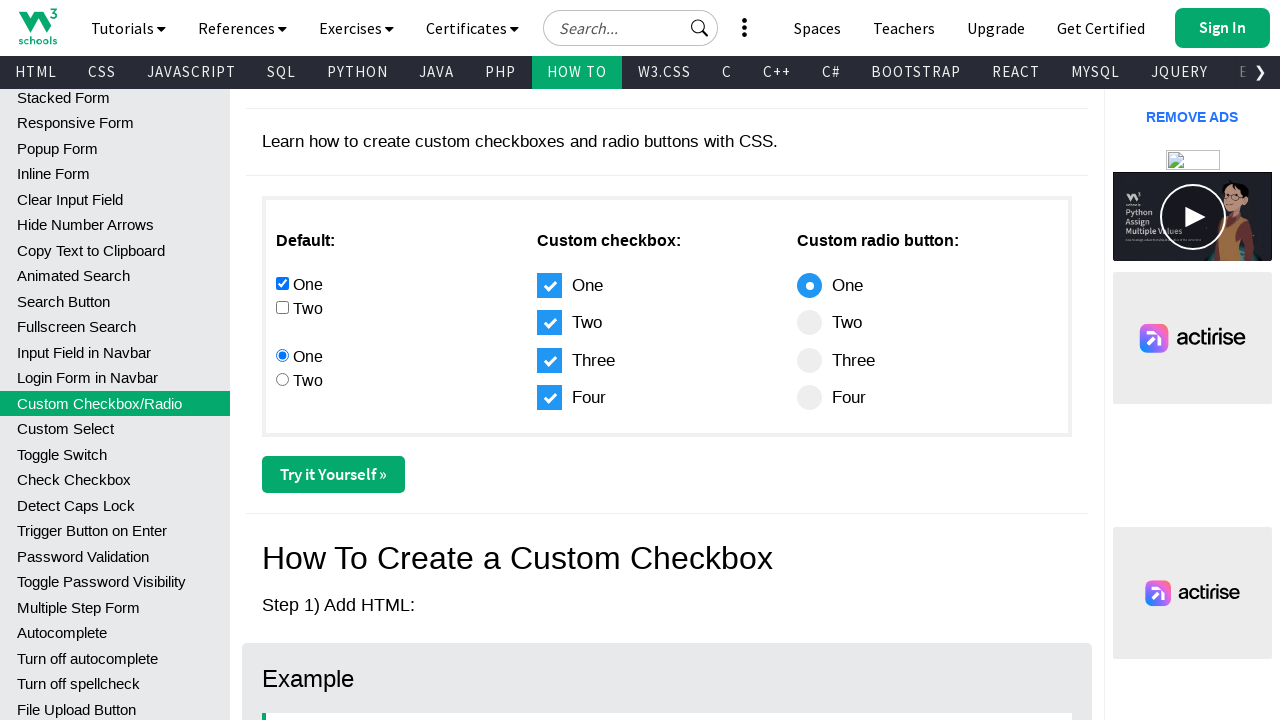

Waited 3 seconds after checkbox click
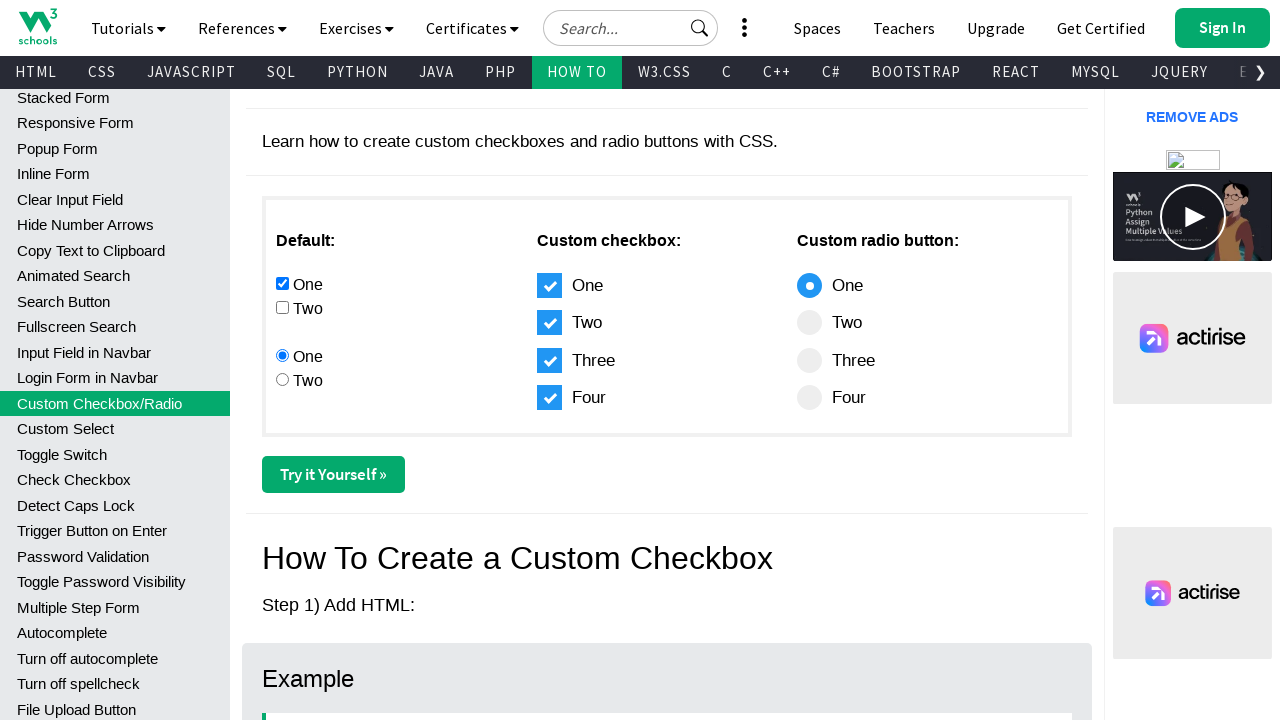

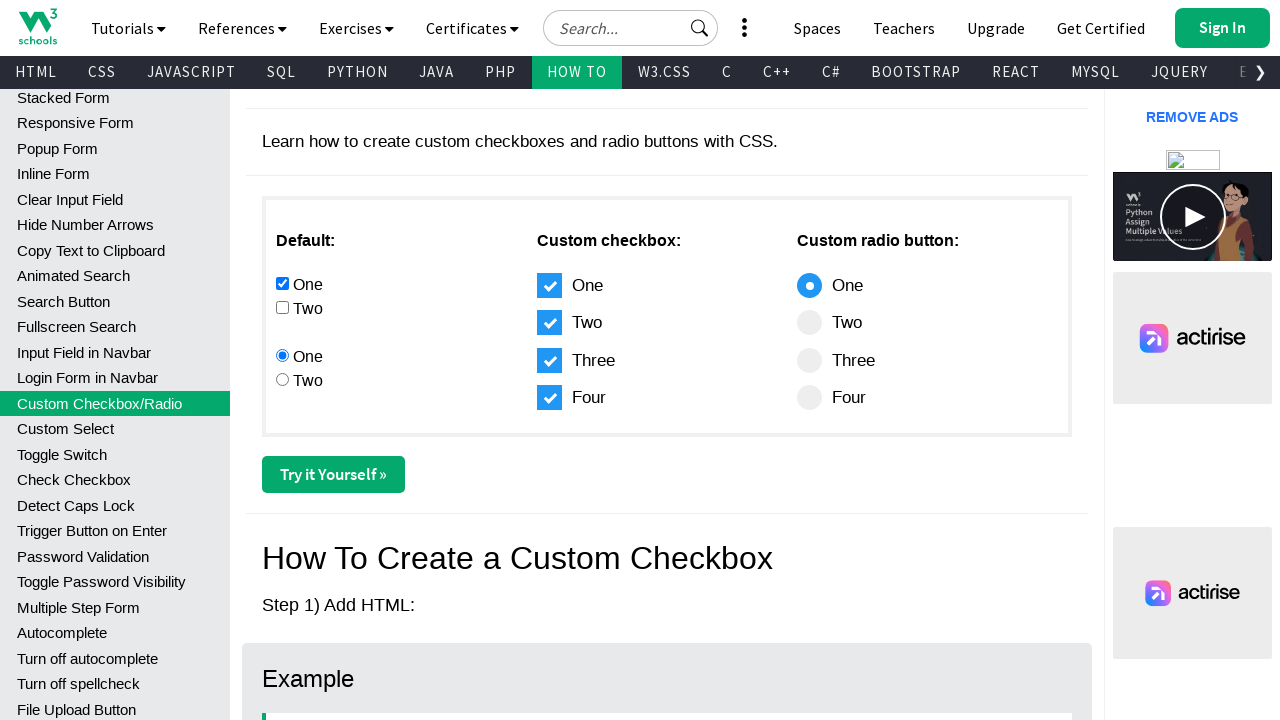